Tests date picker by clicking on the date field and selecting a date

Starting URL: https://testautomationpractice.blogspot.com/?m=1

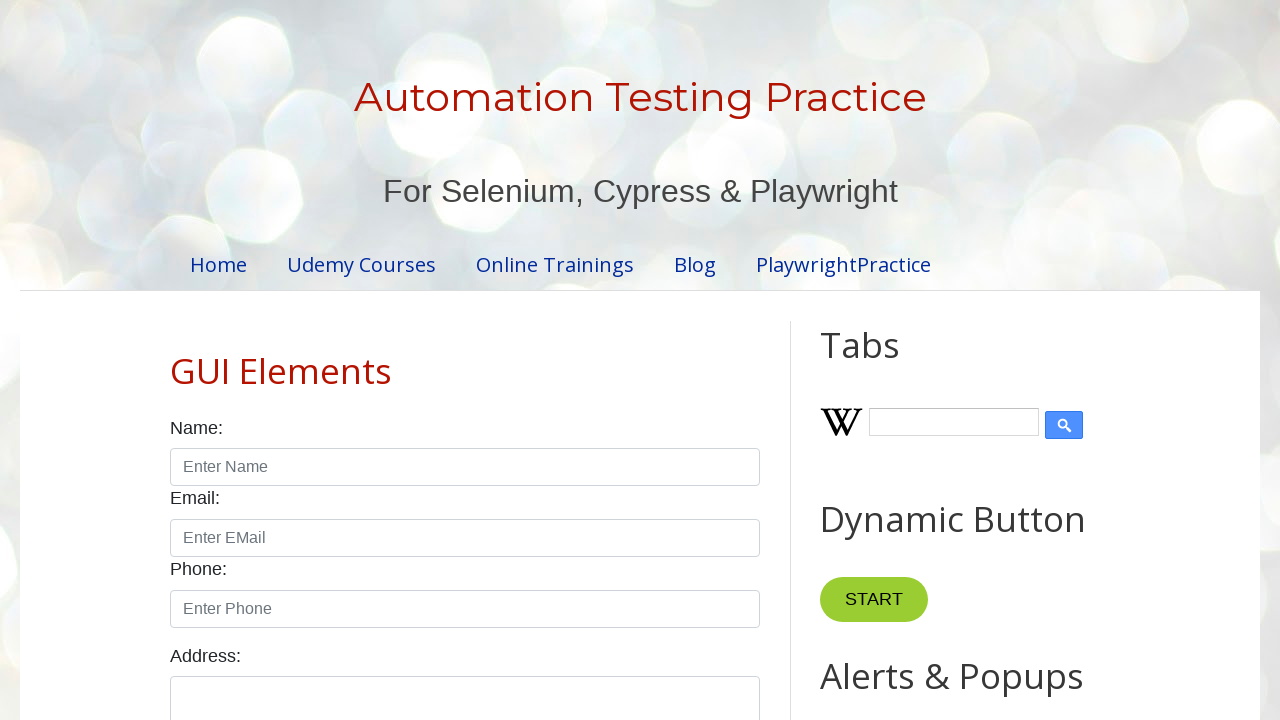

Navigated to test automation practice blog
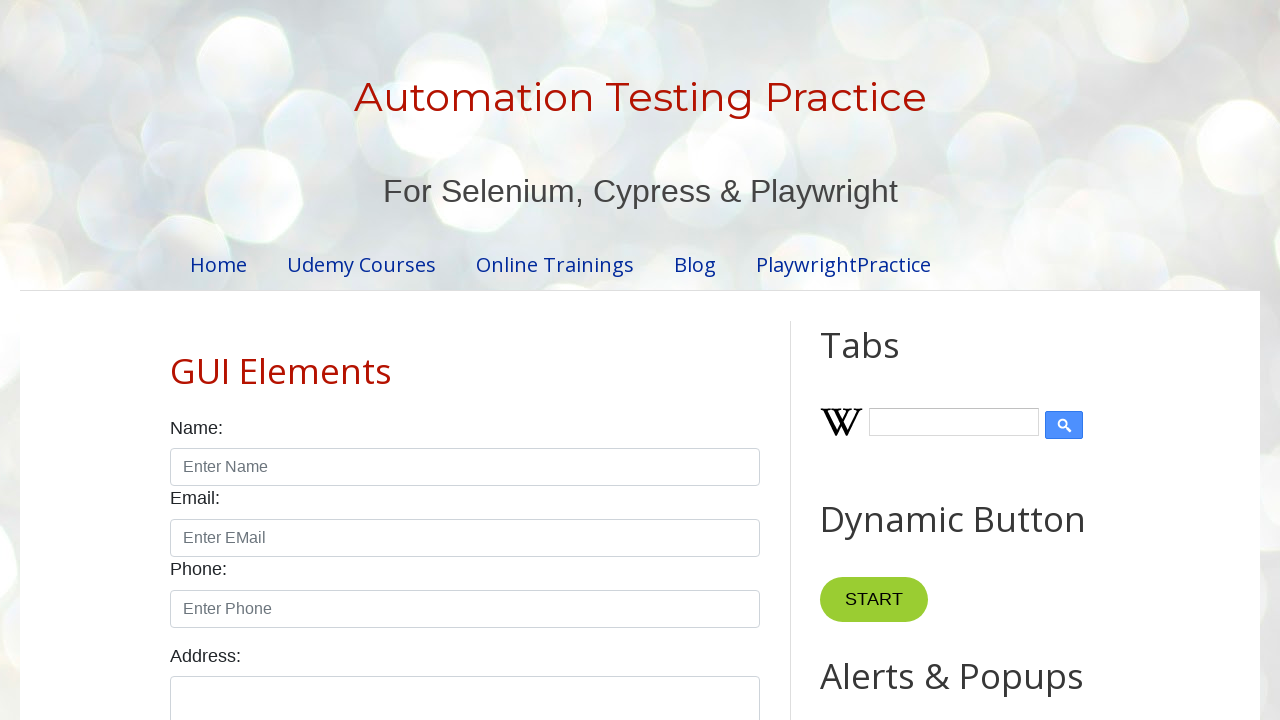

Clicked on date picker field at (515, 360) on #datepicker
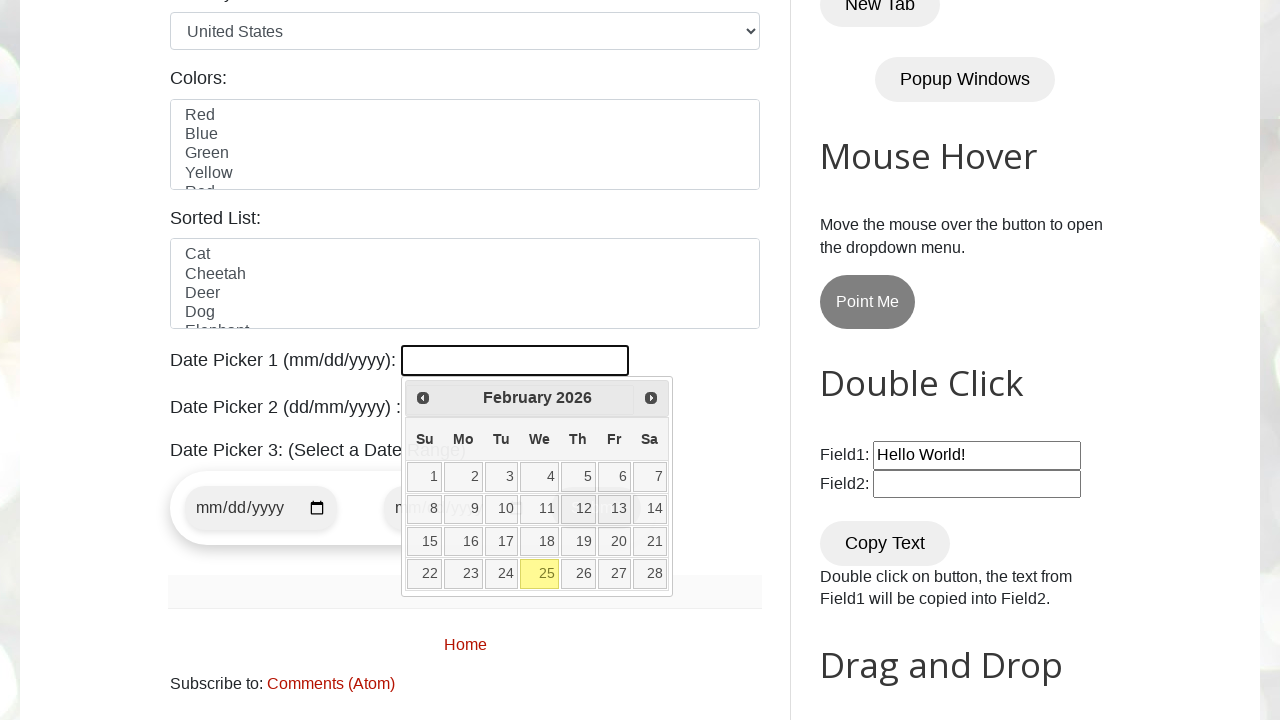

Selected date 30 from date picker at (716, 360) on text=30
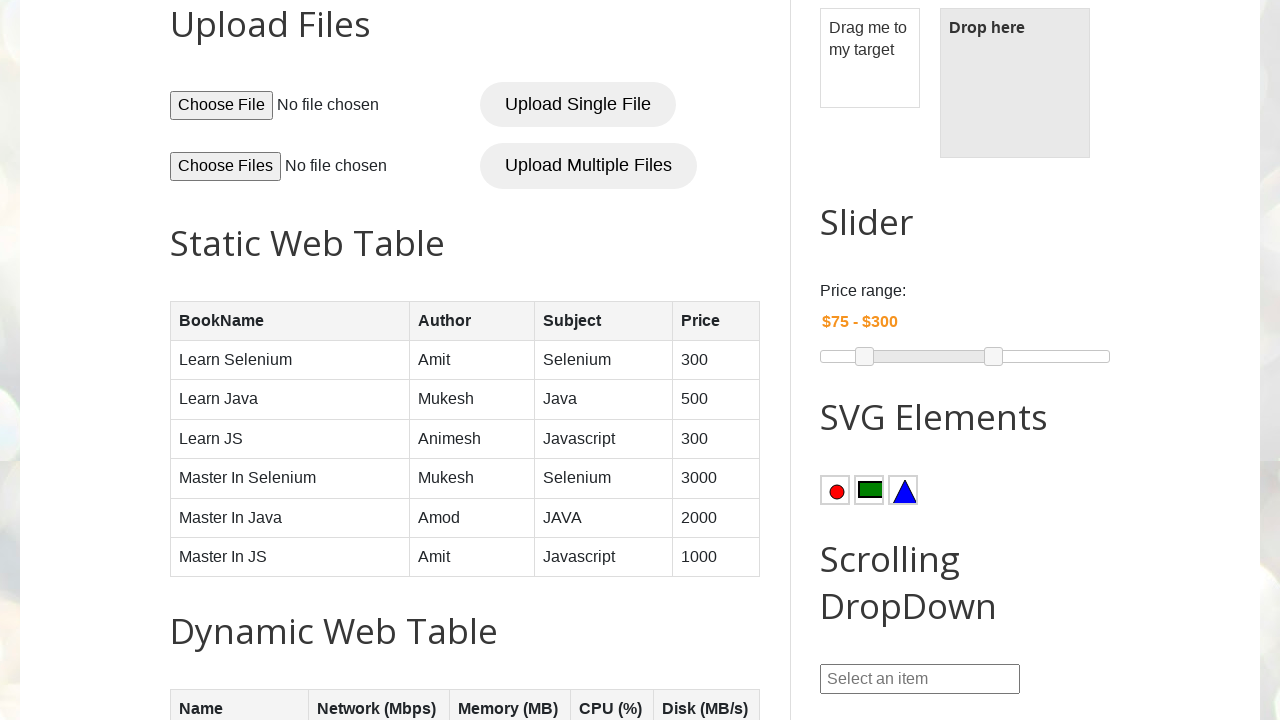

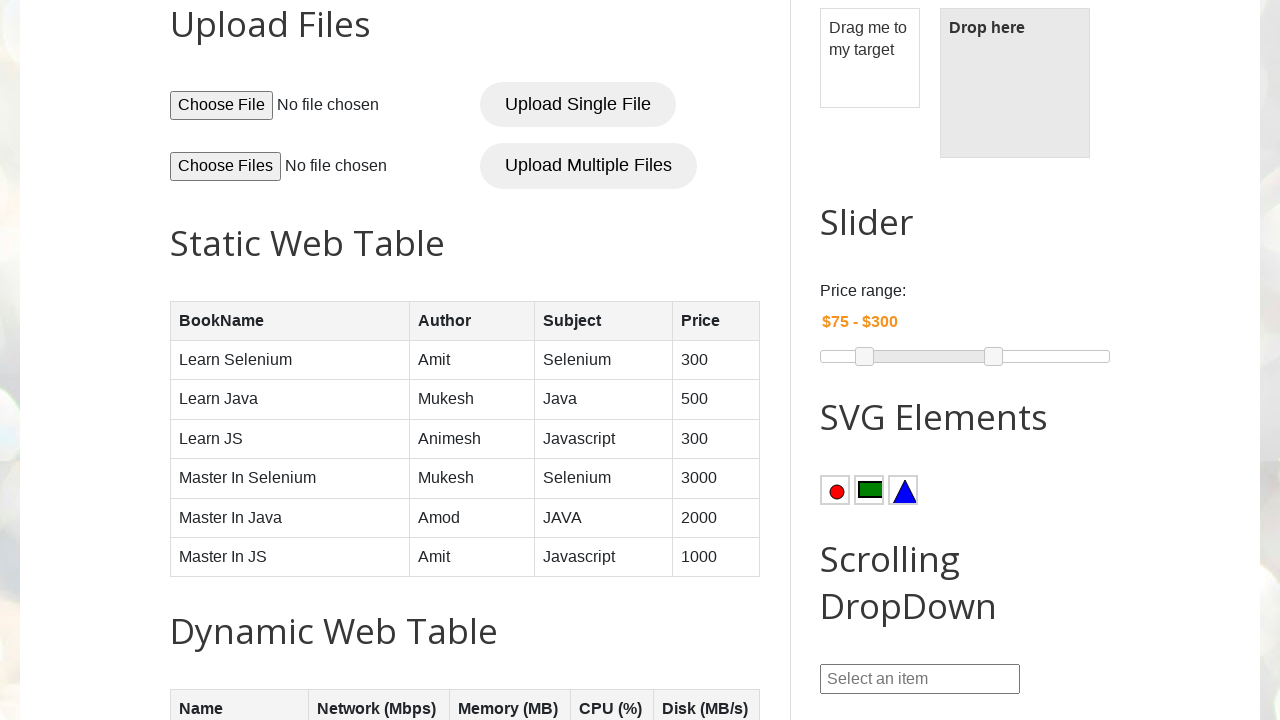